Tests file download functionality by clicking a download link

Starting URL: https://www.selenium.dev/selenium/web/downloads/download.html

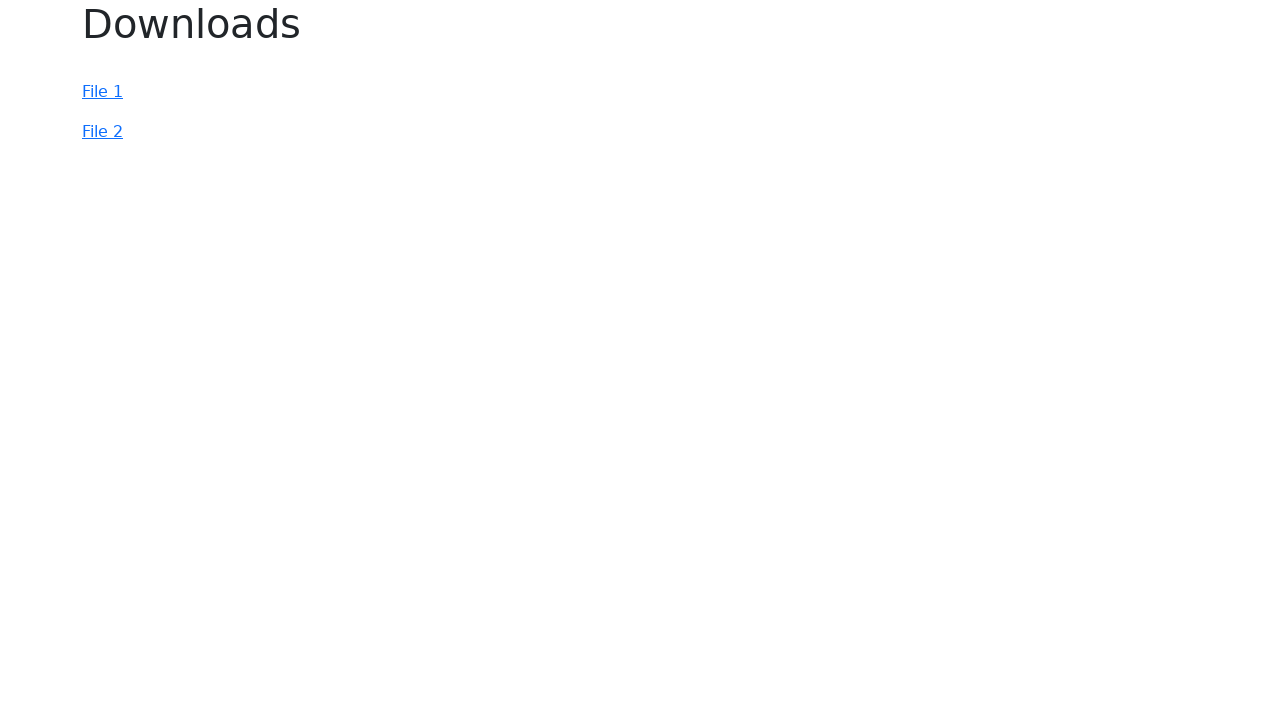

Clicked the file download link at (102, 132) on #file-2
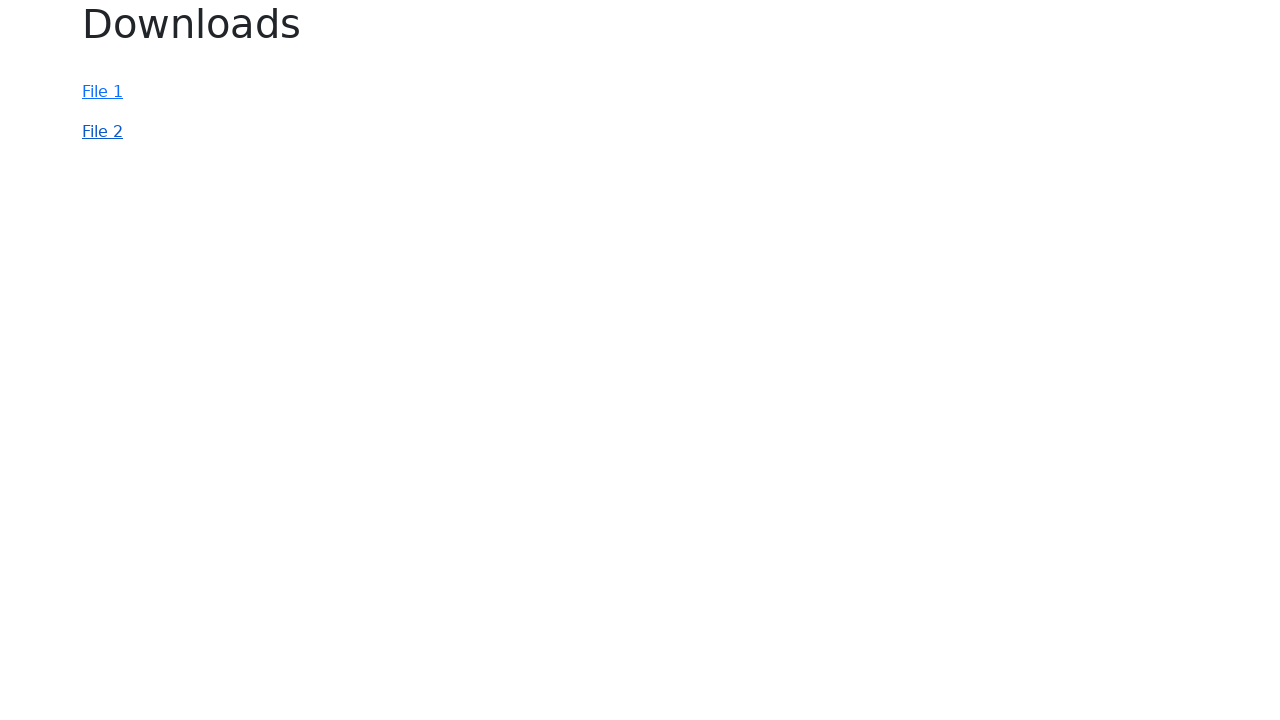

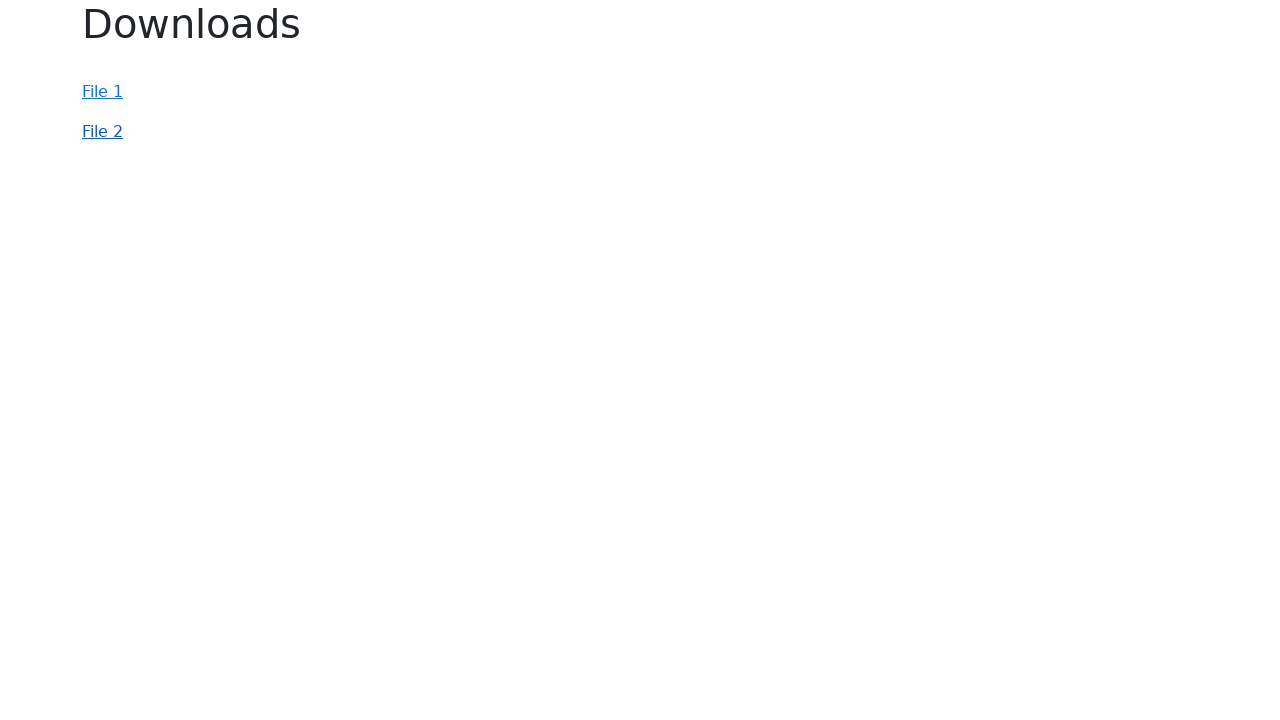